Tests ascending order sorting of a data table without specific attributes by clicking the 4th column header and verifying the dues column is sorted in ascending order

Starting URL: http://the-internet.herokuapp.com/tables

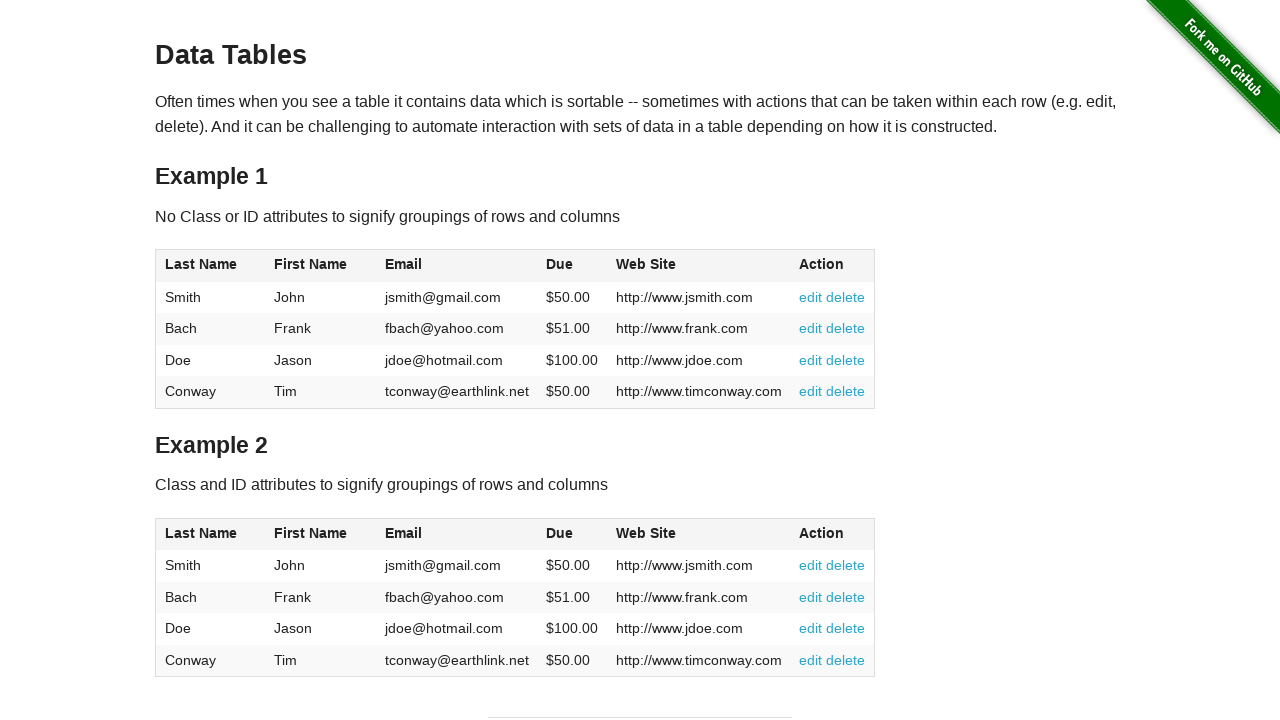

Clicked 4th column header (Dues) to sort in ascending order at (572, 266) on #table1 thead tr th:nth-of-type(4)
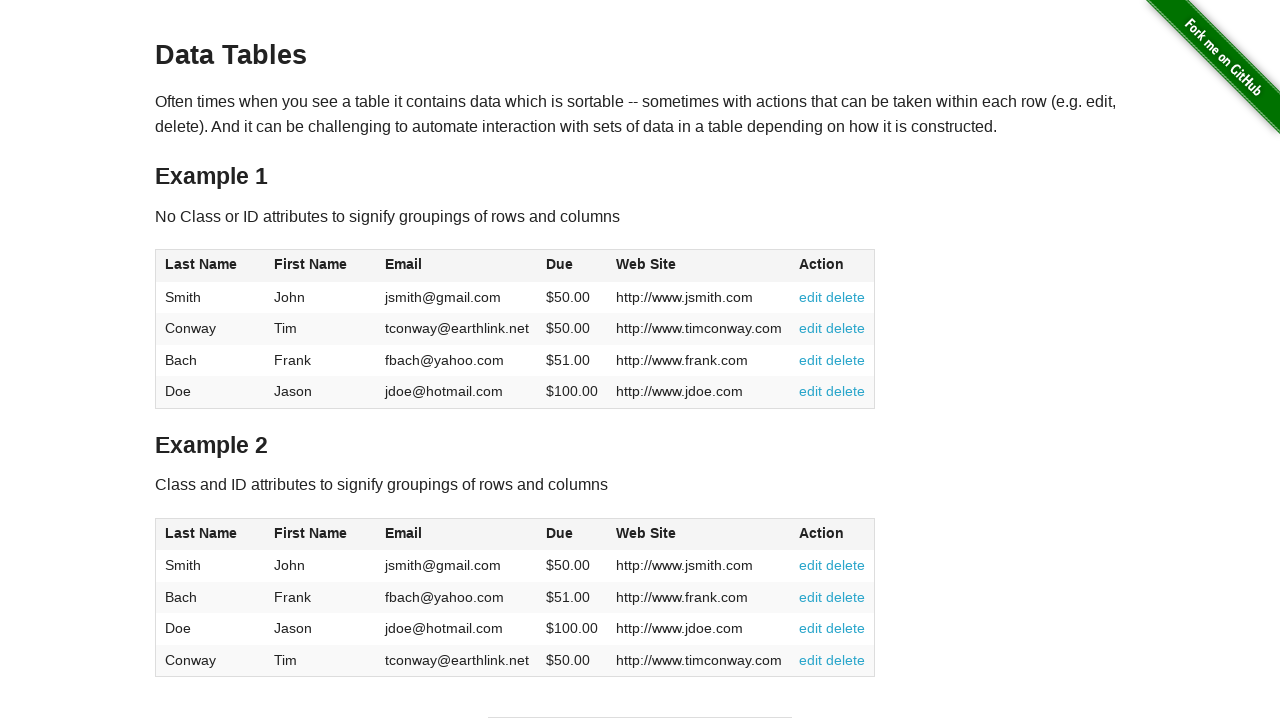

Table data loaded and 4th column (Dues) is visible
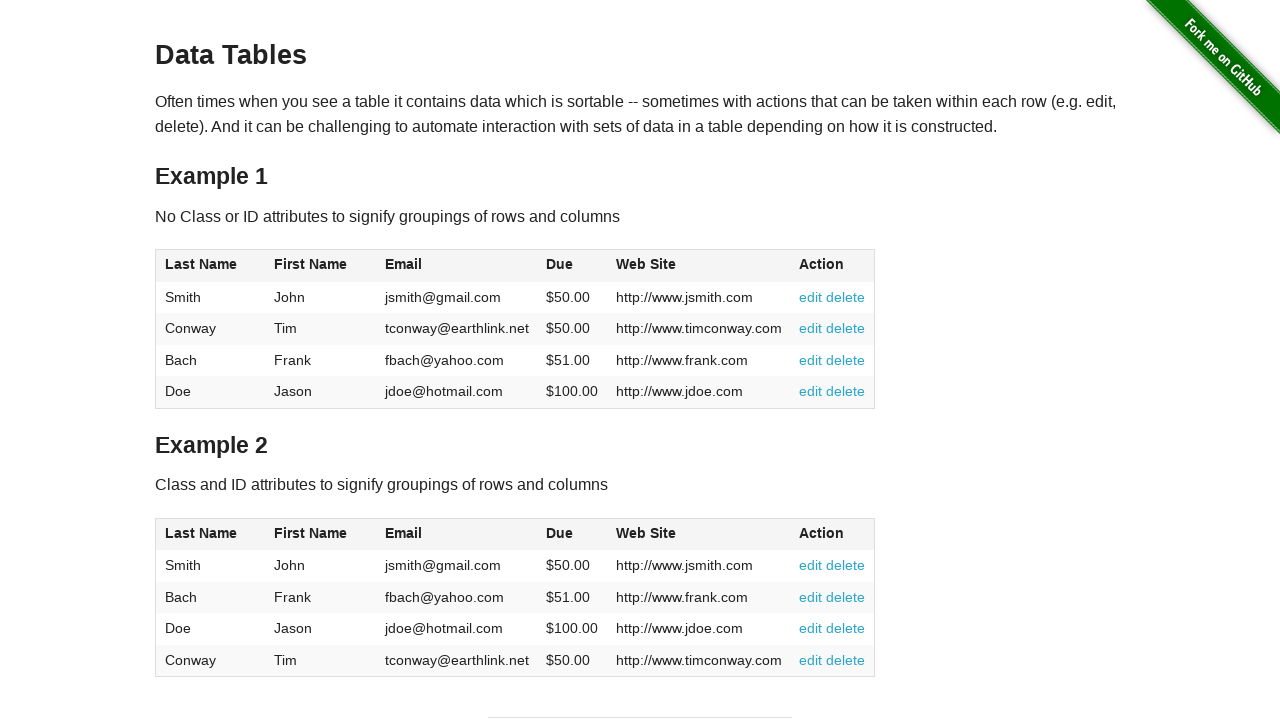

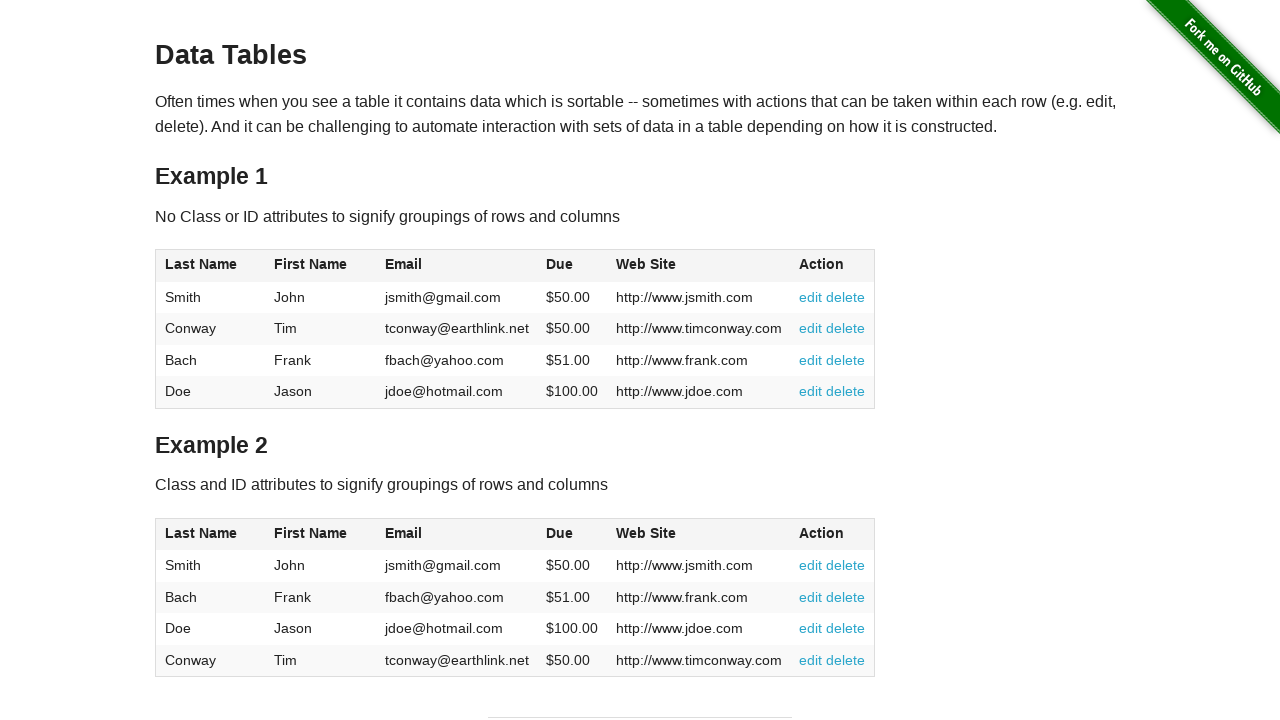